Tests button click functionality by clicking a 'Yes' button and verifying the selection text appears.

Starting URL: https://demoapps.qspiders.com/ui/button?sublist=0

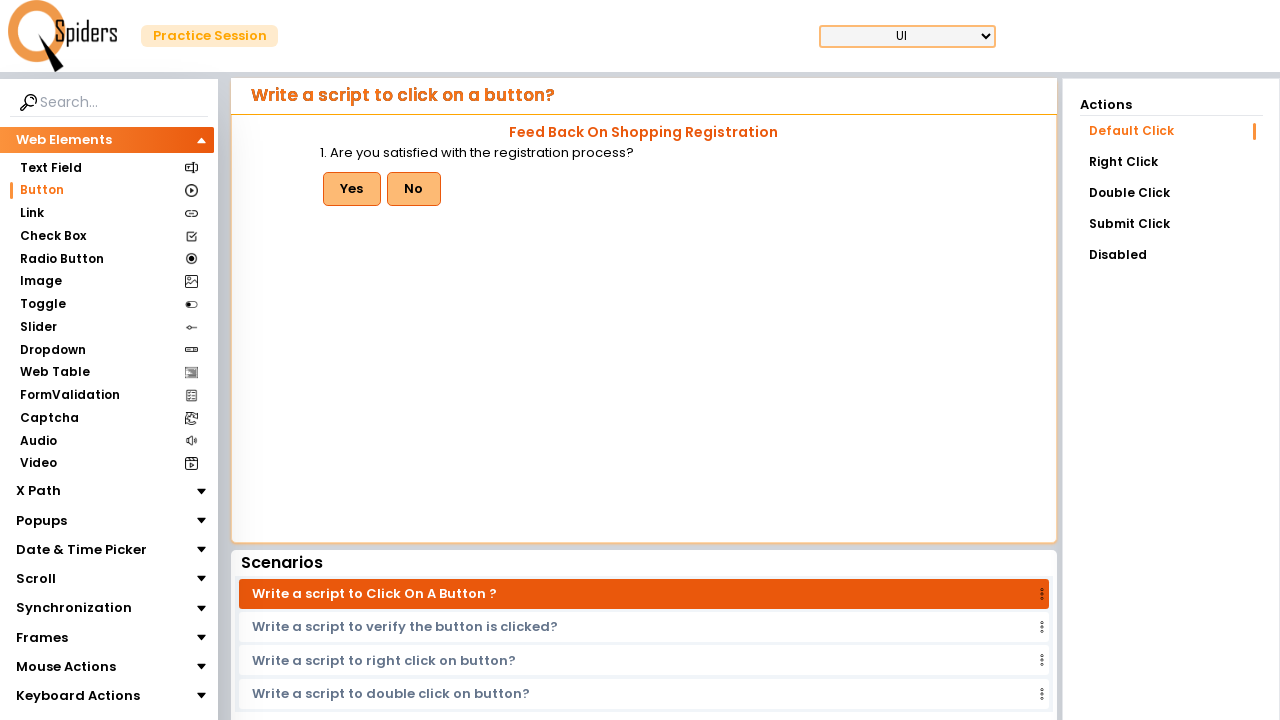

Clicked the 'Yes' button at (352, 189) on internal:role=button[name="Yes"i]
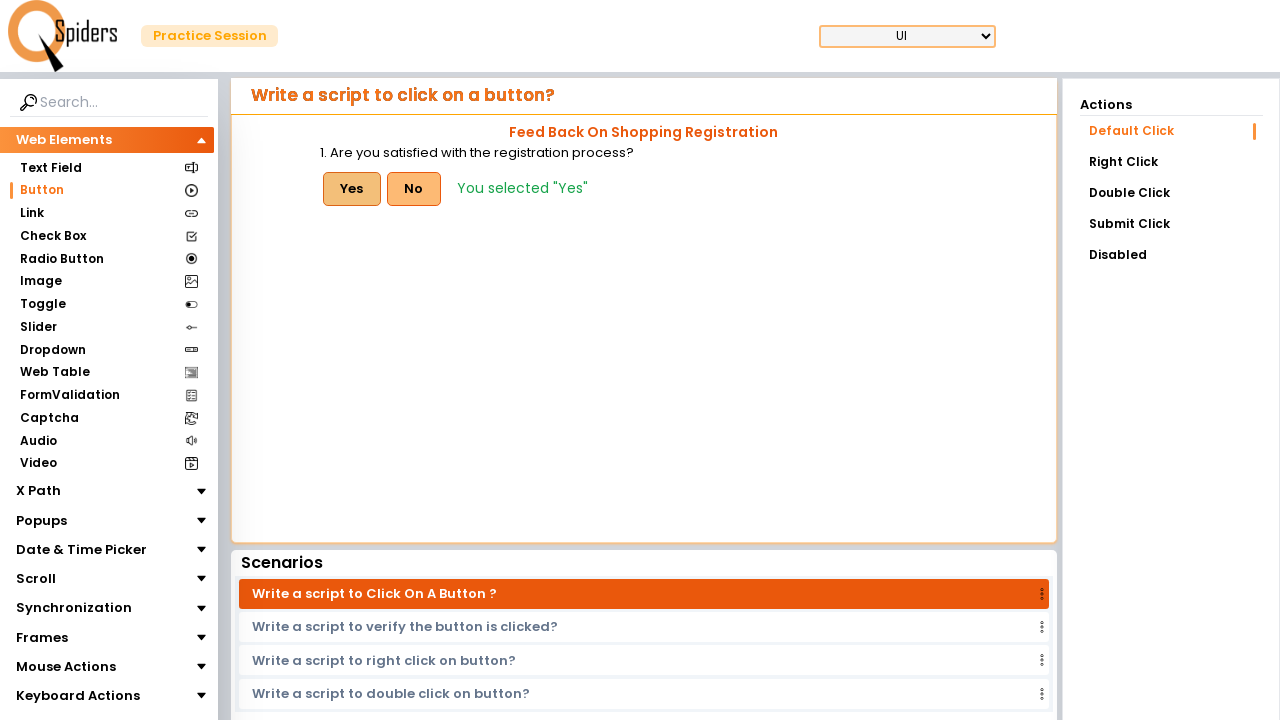

Verified selection text 'You selected "Yes"' appeared
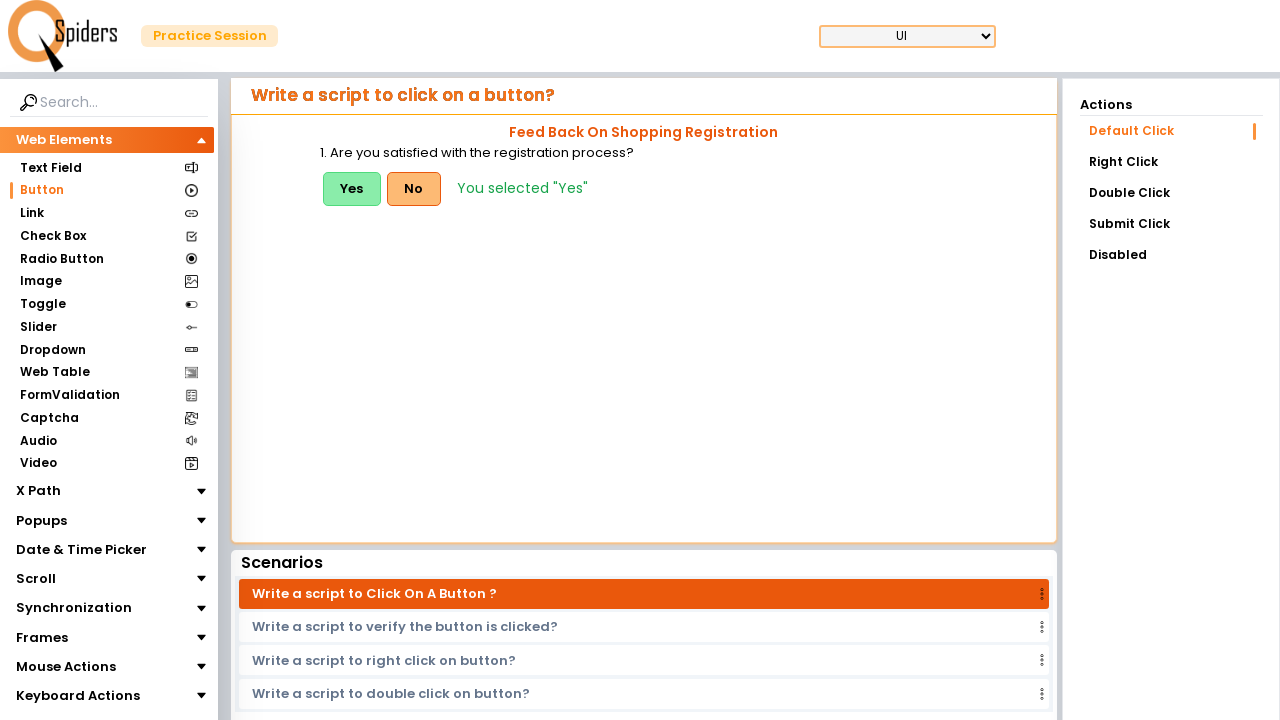

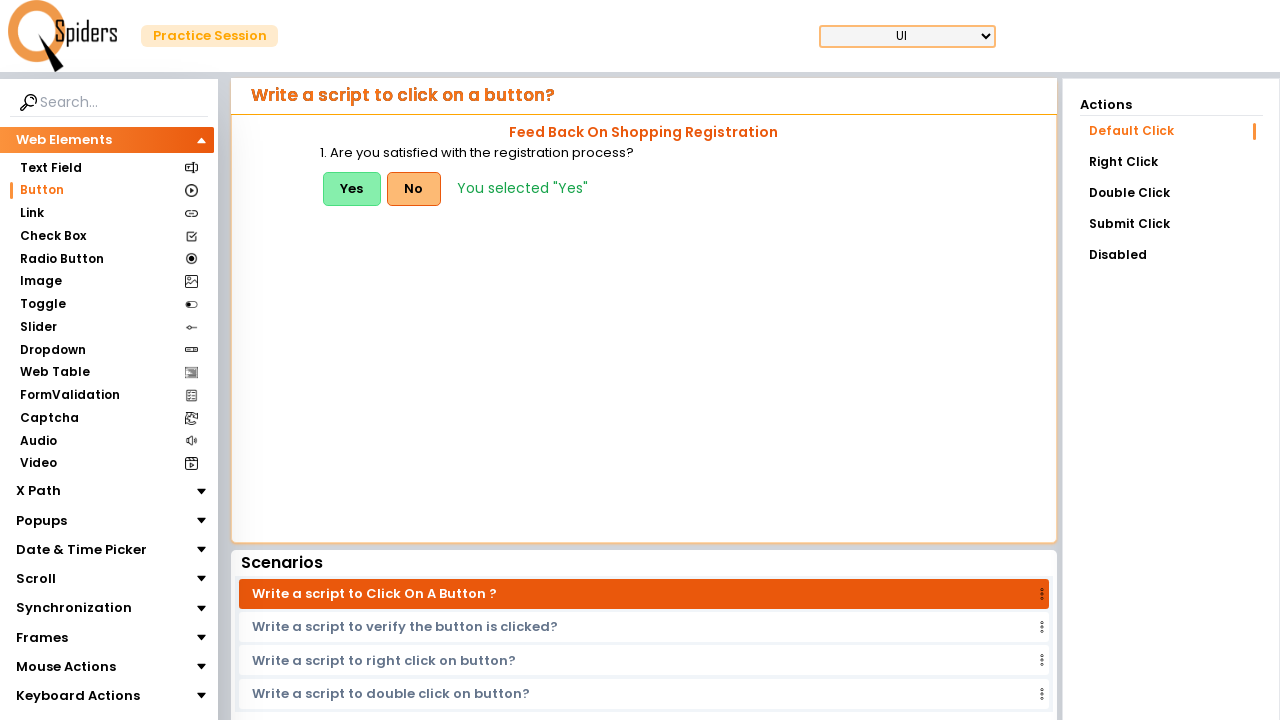